Navigates to Ozon.ru and handles anti-bot verification by clicking the reload button

Starting URL: https://www.ozon.ru

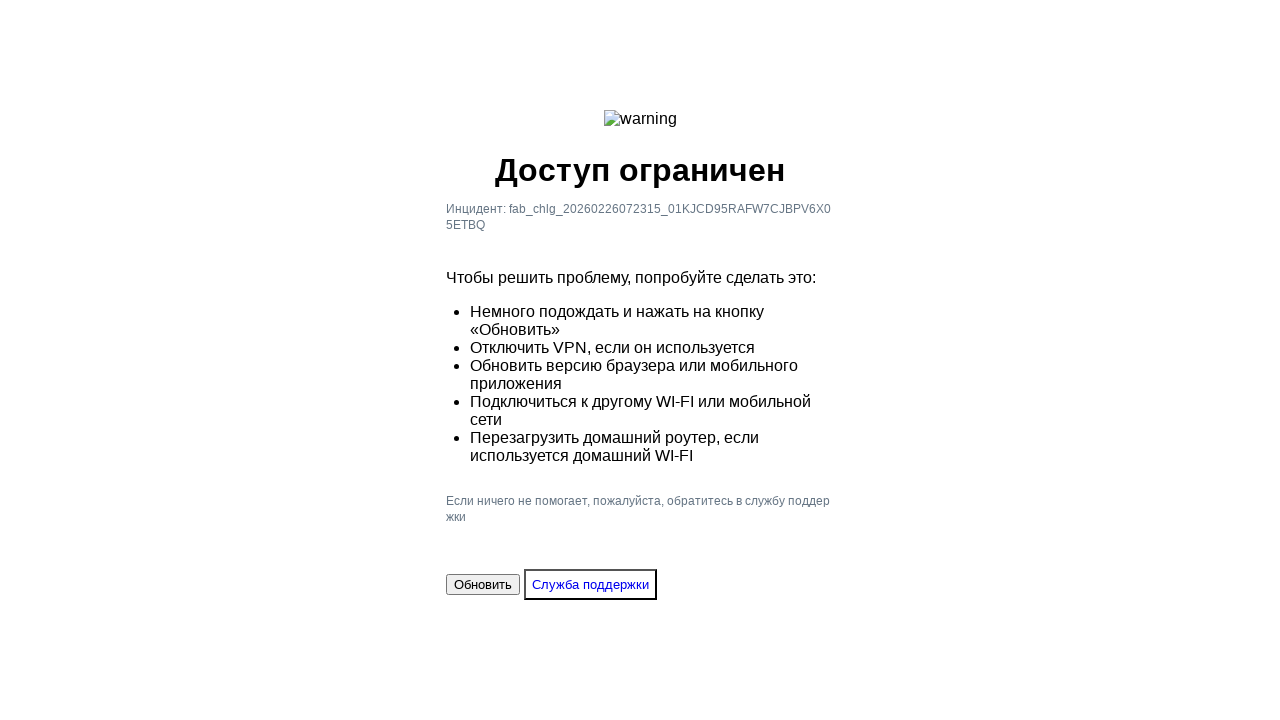

Waited 7 seconds for Ozon.ru page to load
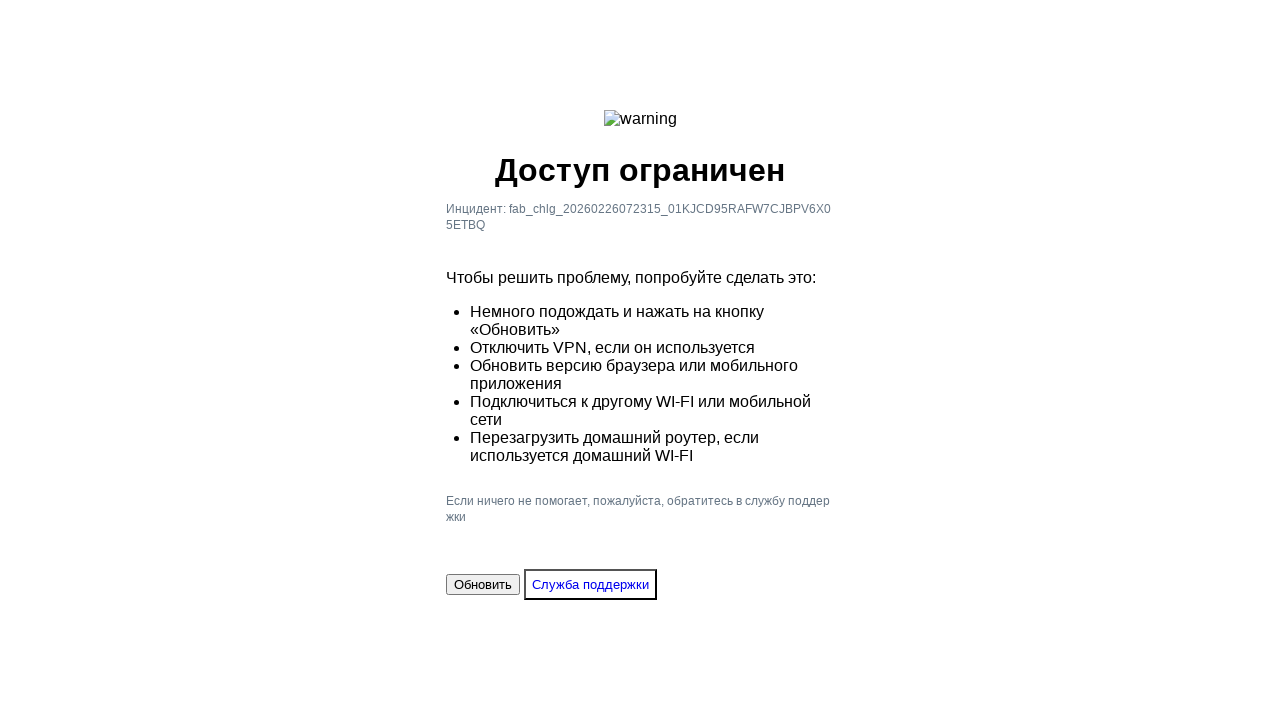

Clicked anti-bot reload button at (483, 584) on #reload-button
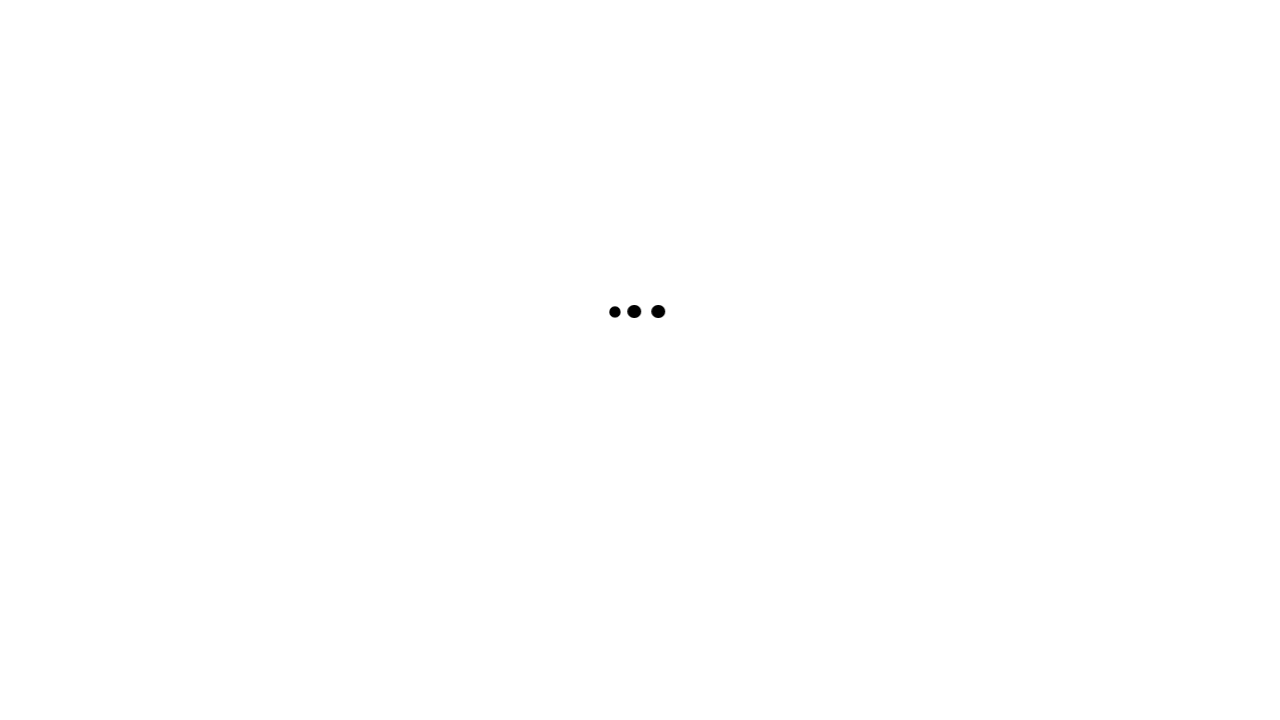

Waited 5 seconds for page to reload after anti-bot verification
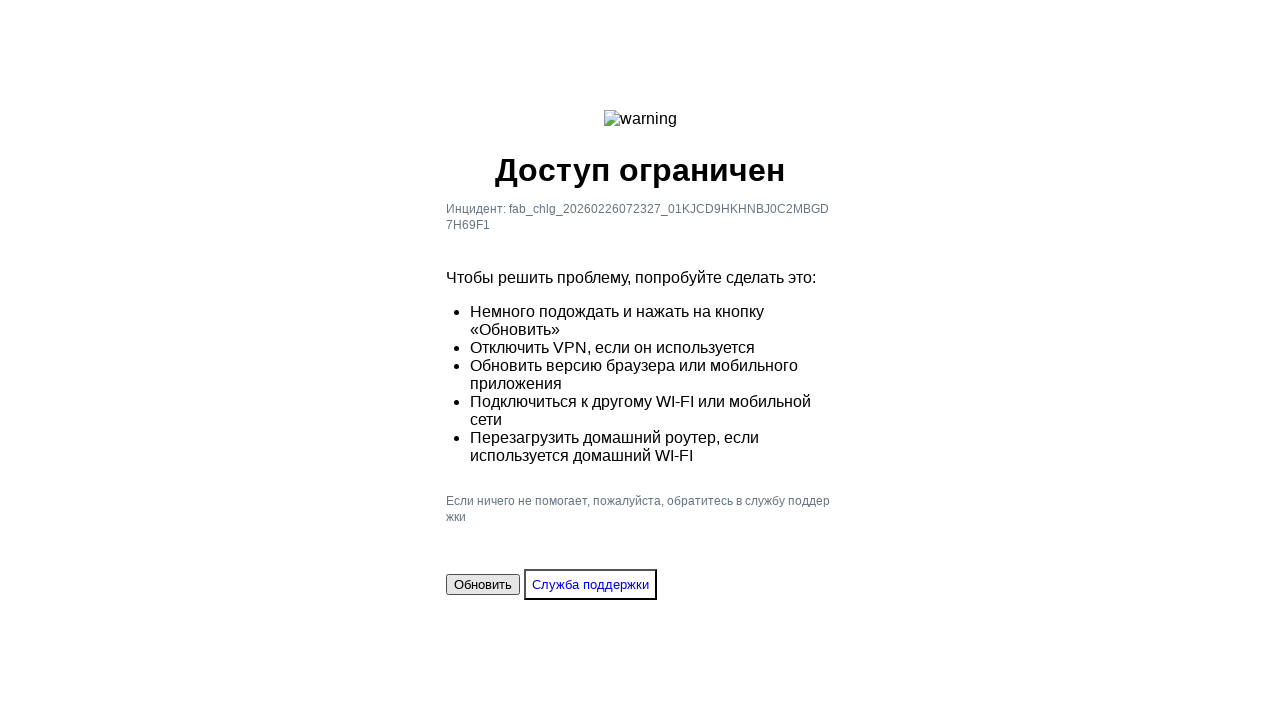

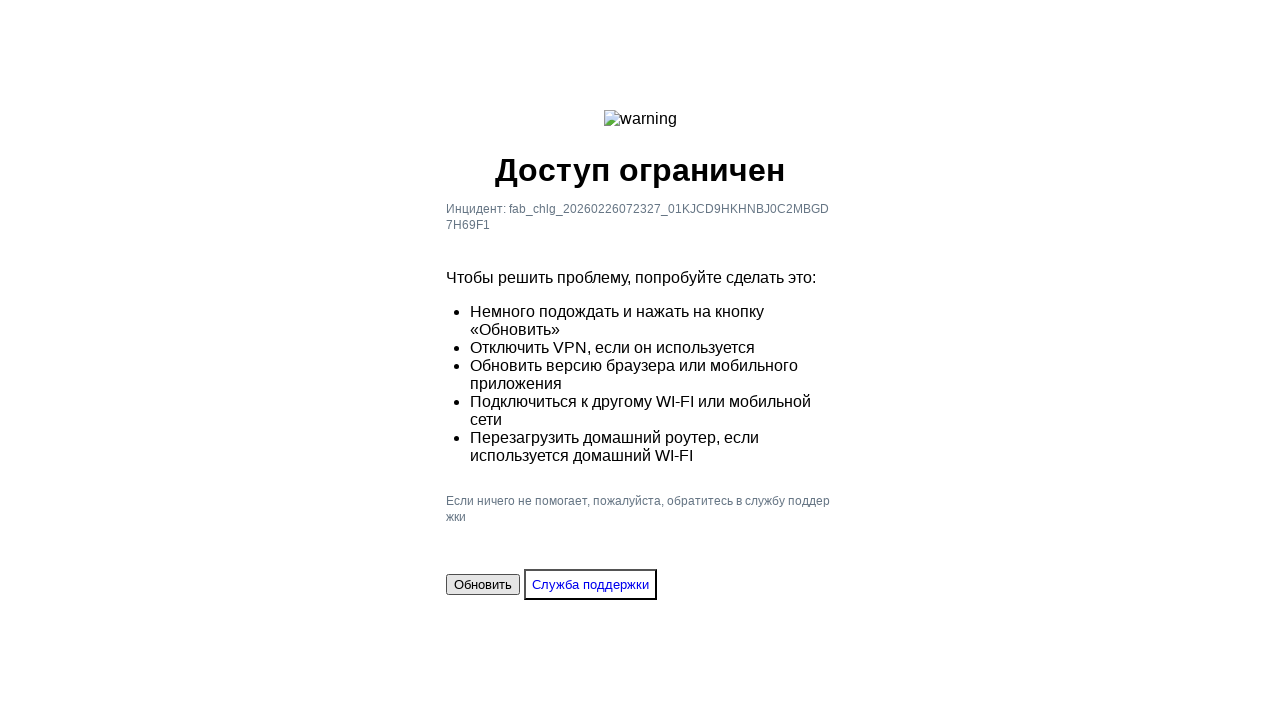